Navigates to Menu page, hovers over "Main Item 2" and verifies submenu items are named "Sub Item", "Sub Item", and "SUB SUB LIST »"

Starting URL: https://demoqa.com/

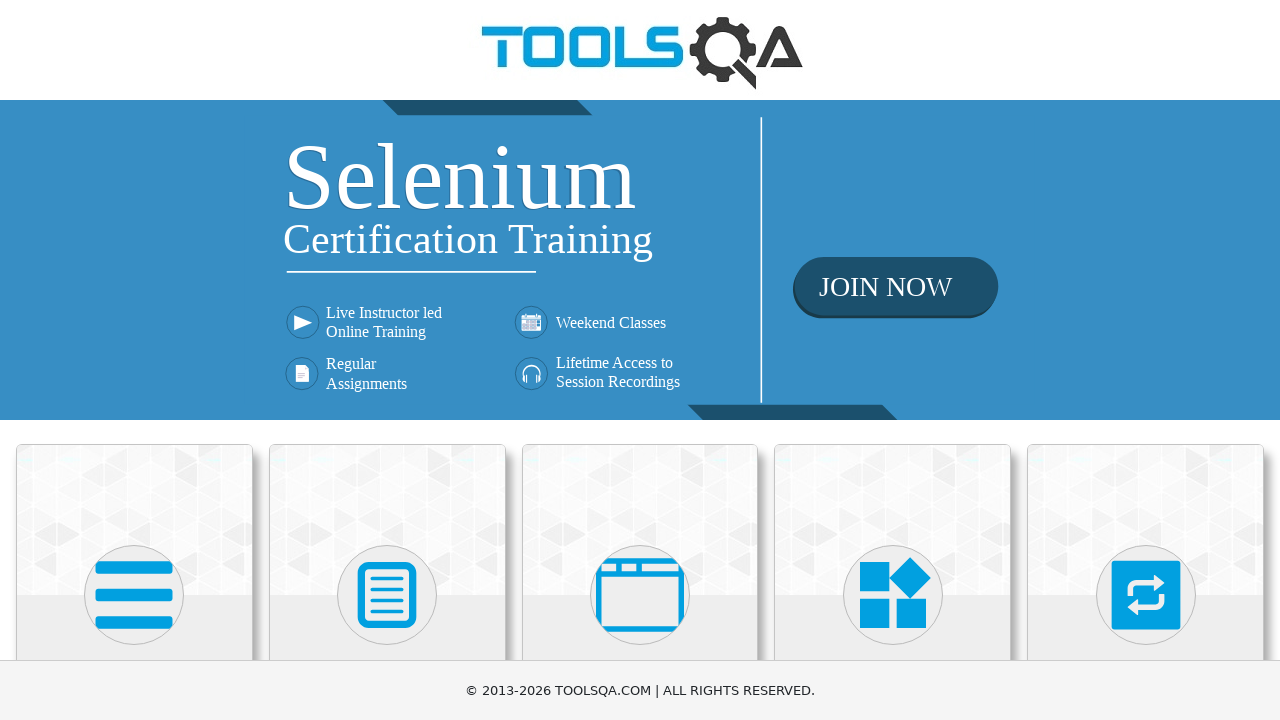

Clicked on Widgets card at (893, 360) on text=Widgets
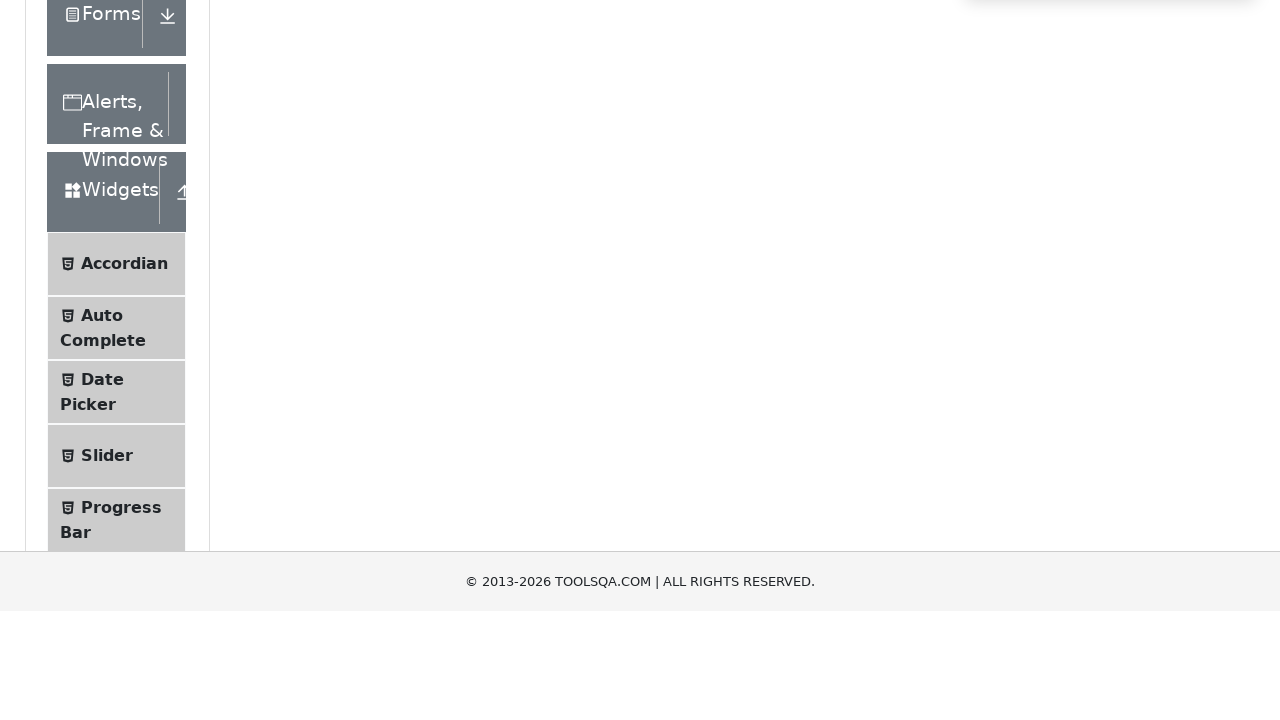

Scrolled down using PageDown key
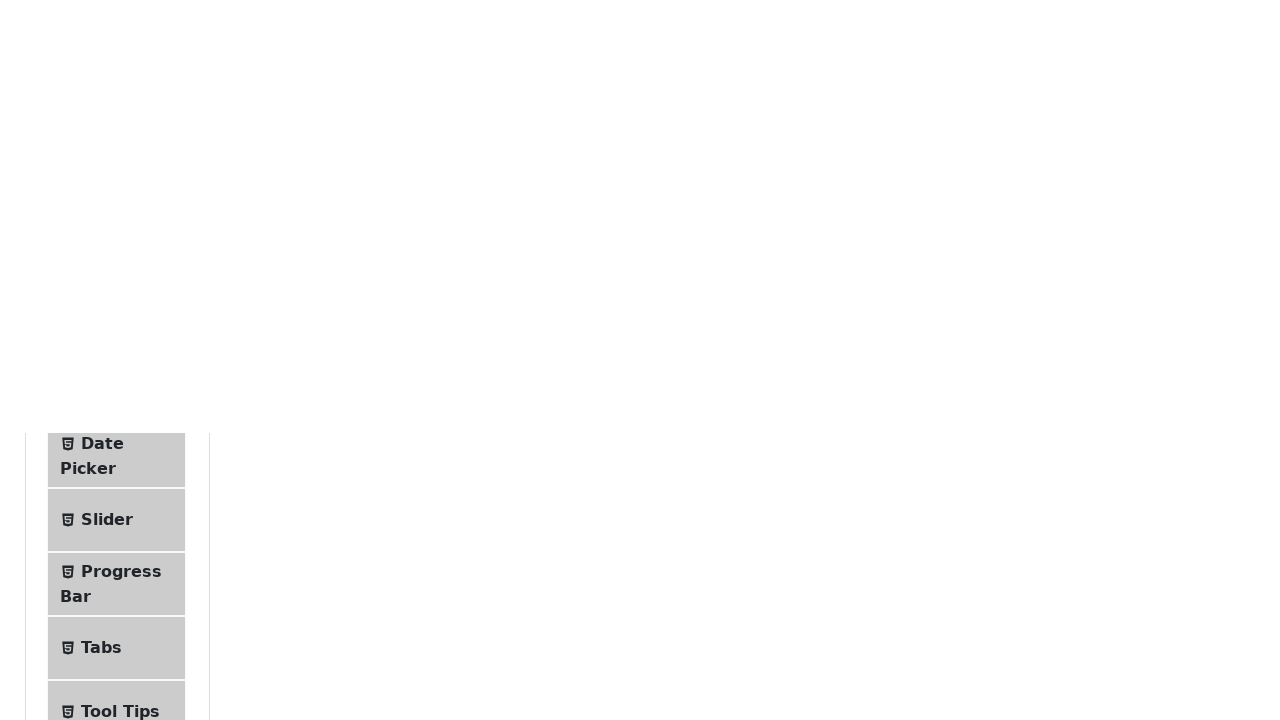

Clicked on Menu link at (105, 343) on text=Menu
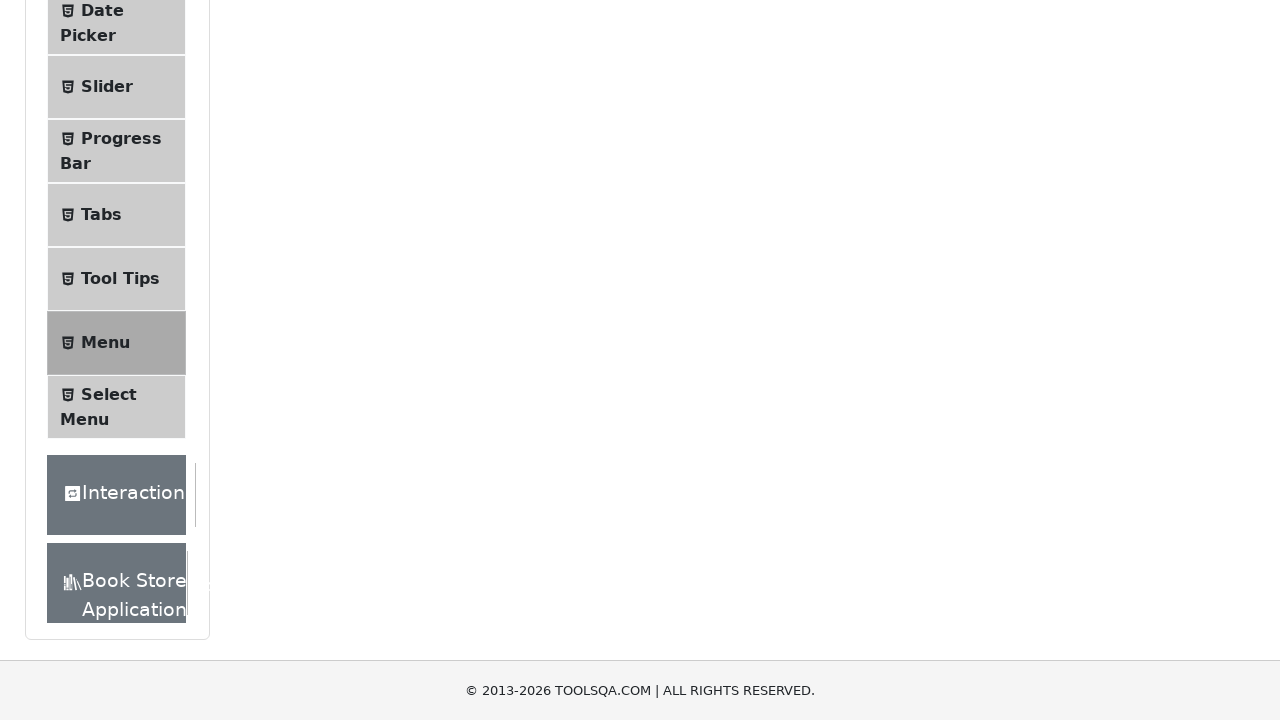

Hovered over Main Item 2 to reveal submenu at (534, 240) on text=Main Item 2
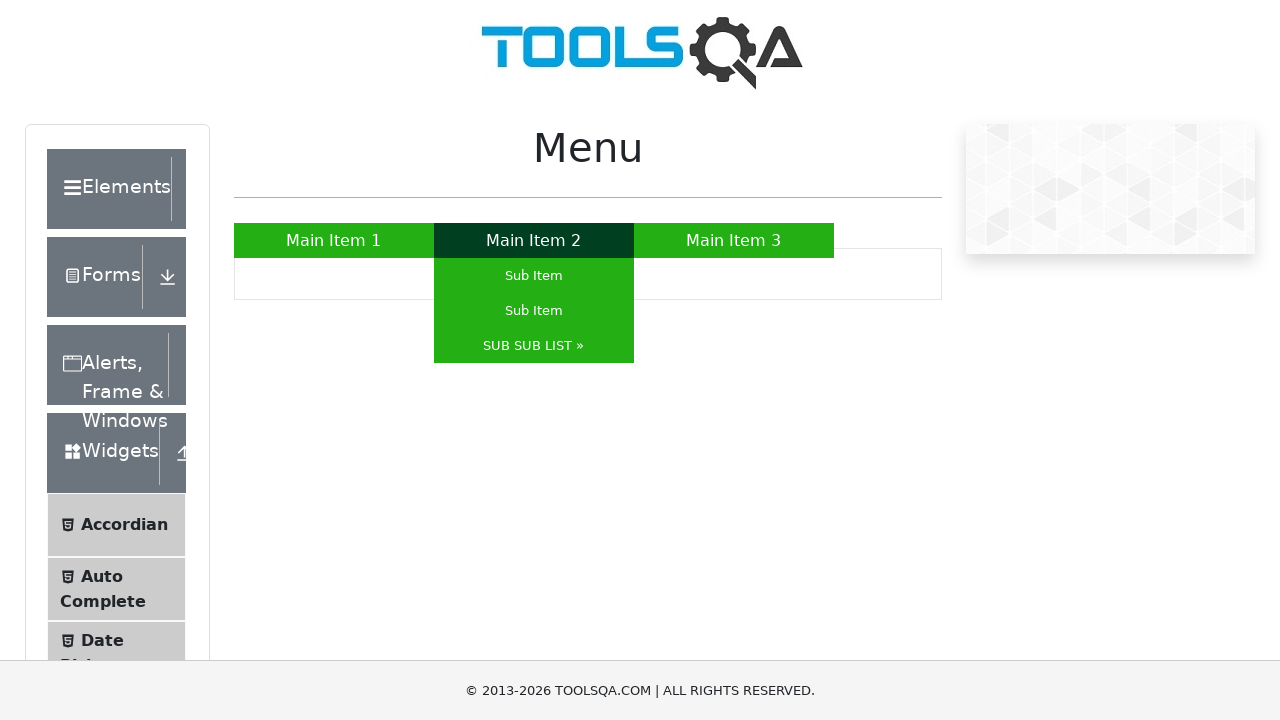

Verified first Sub Item appeared in submenu
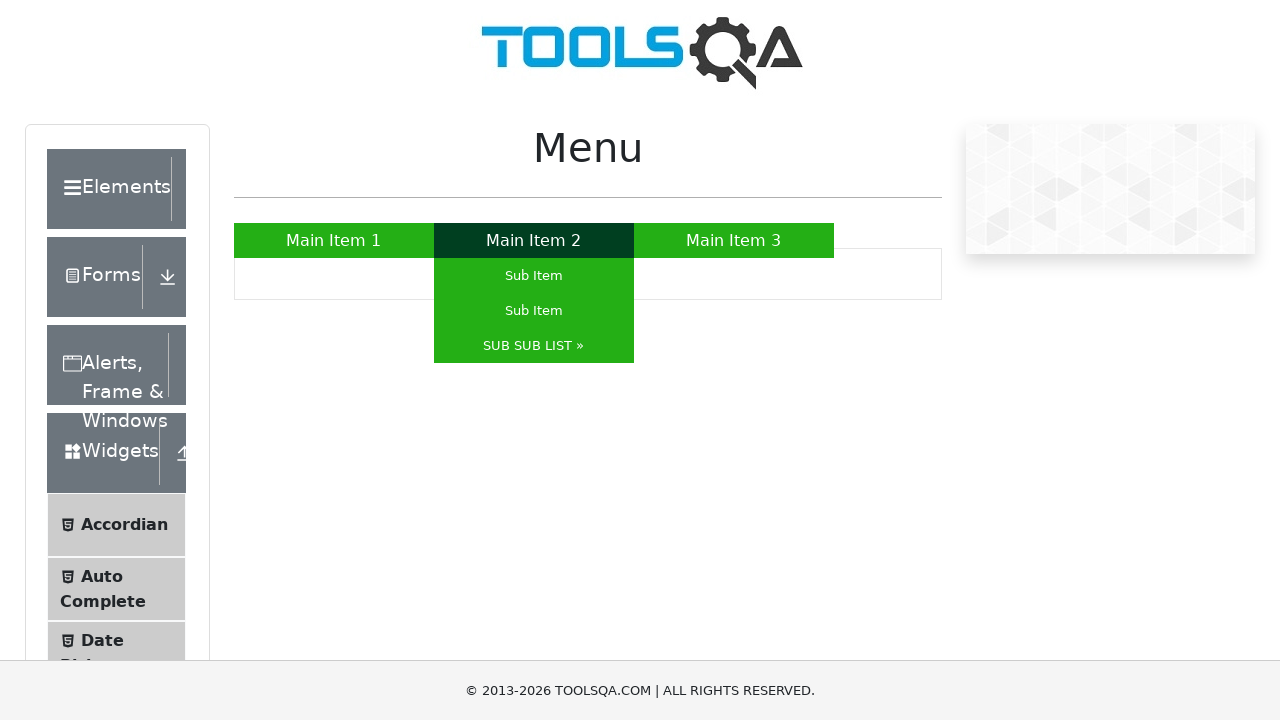

Verified SUB SUB LIST » item appeared in submenu
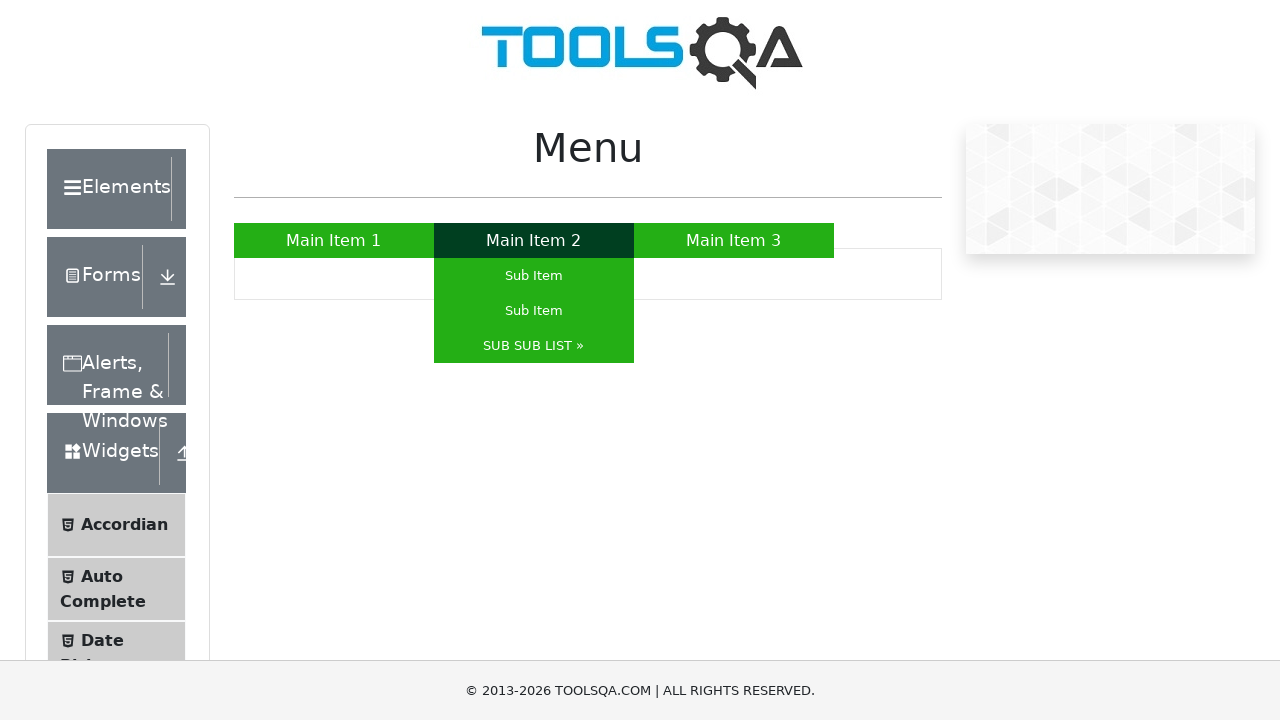

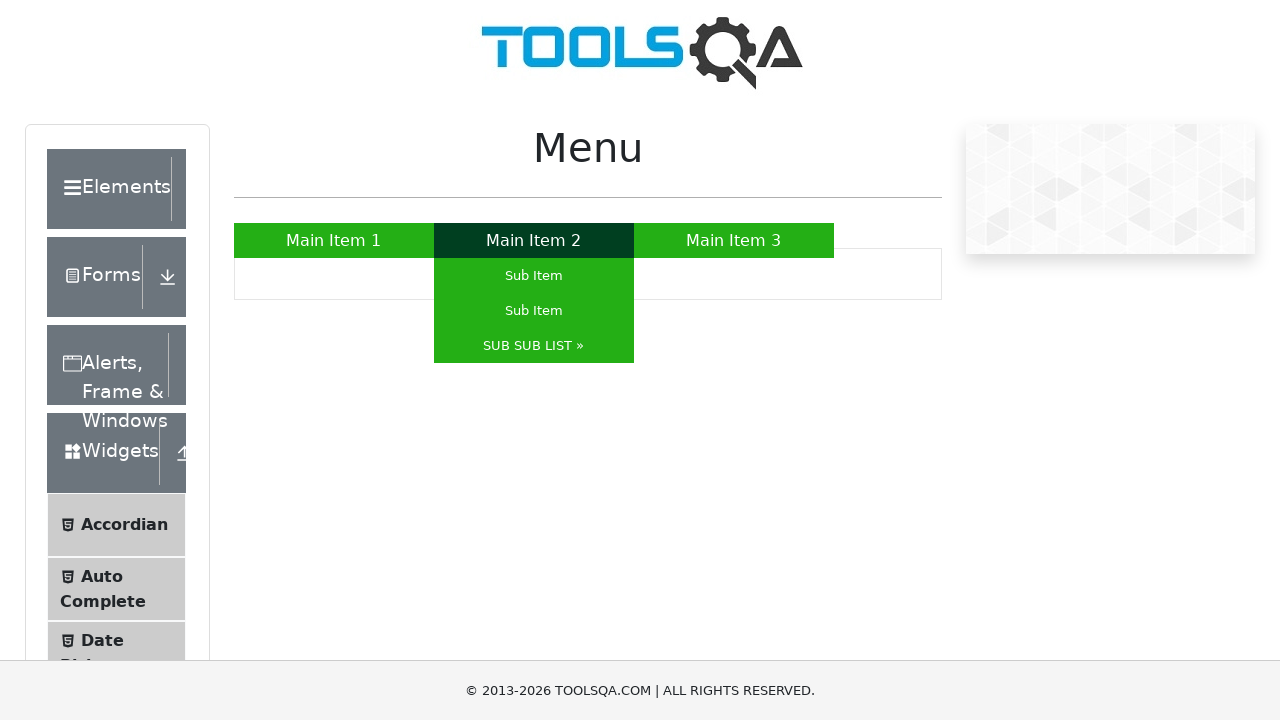